Tests copy and paste functionality by typing text, selecting it with keyboard shortcuts, cutting and pasting to duplicate the text

Starting URL: https://www.selenium.dev/selenium/web/single_text_input.html

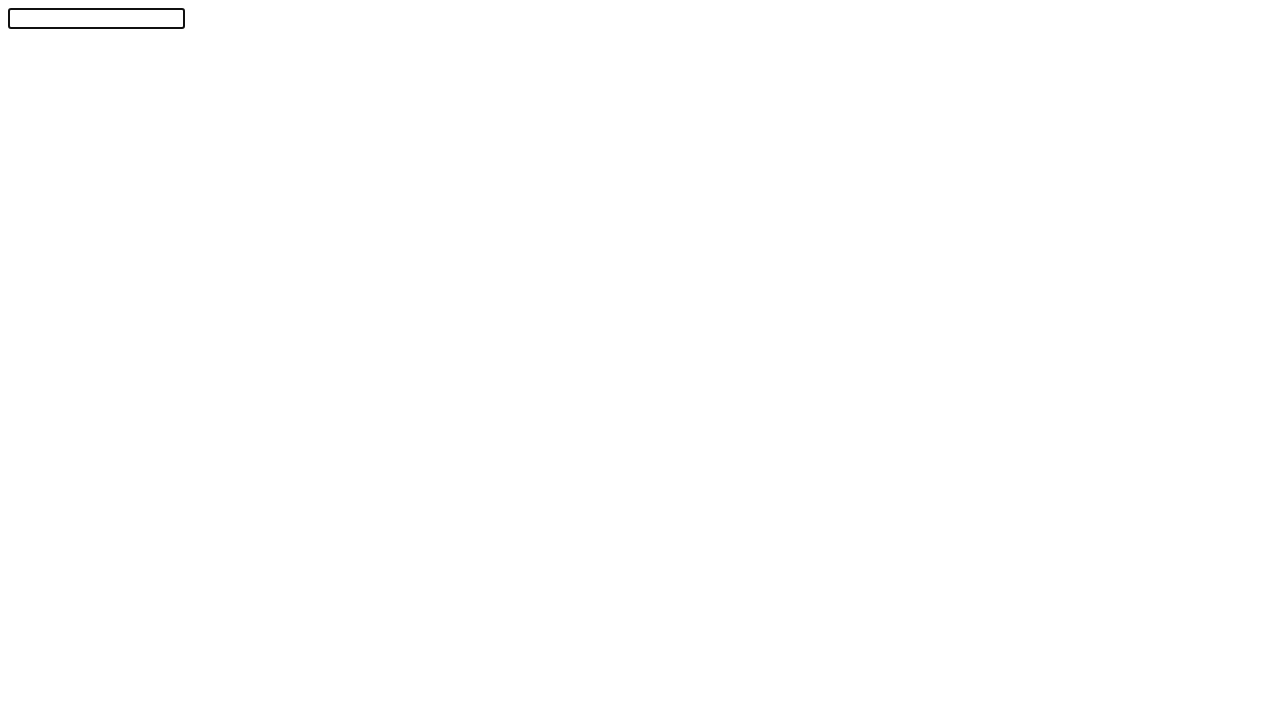

Filled text input with 'Automation!' on #textInput
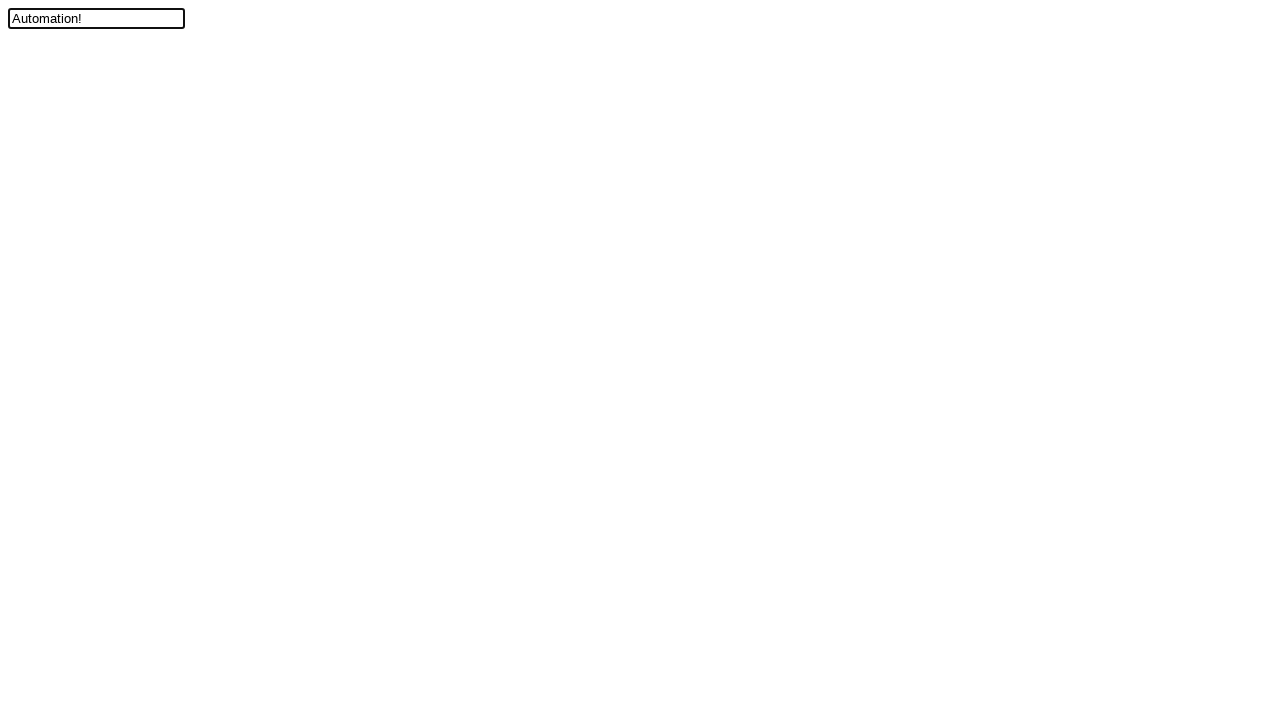

Clicked text input to focus at (96, 18) on #textInput
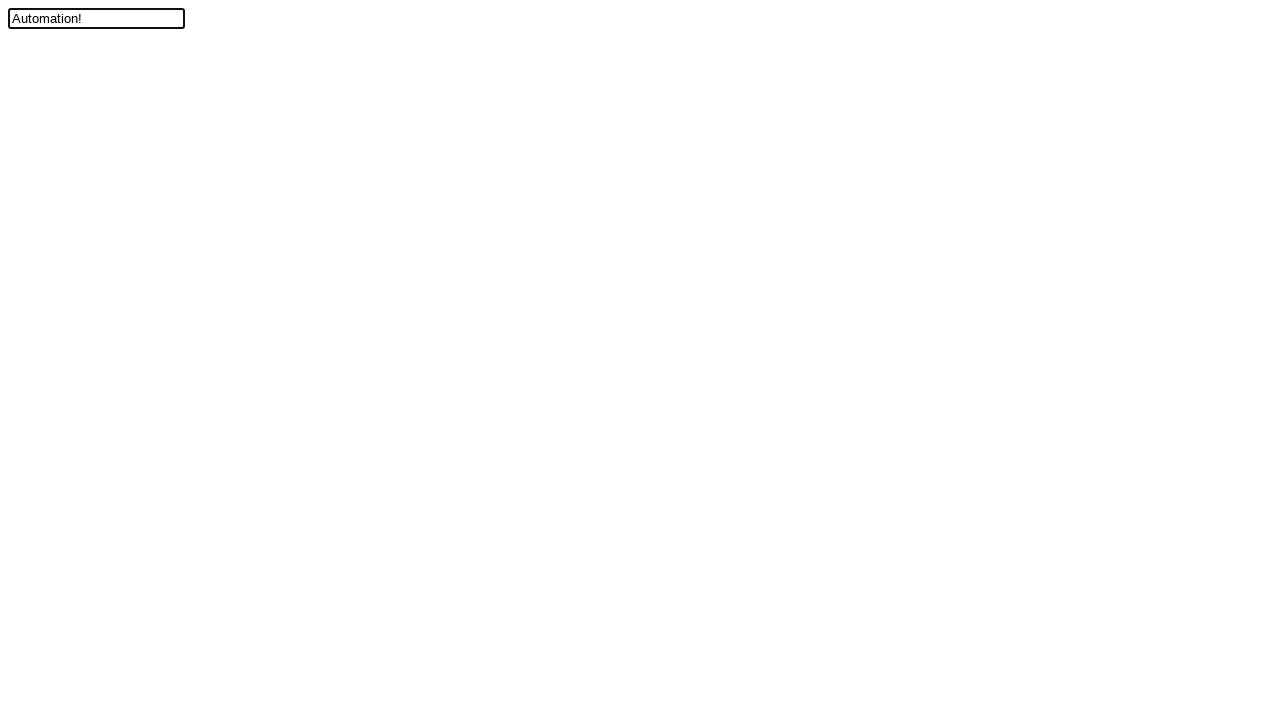

Pressed End key to move cursor to end of text
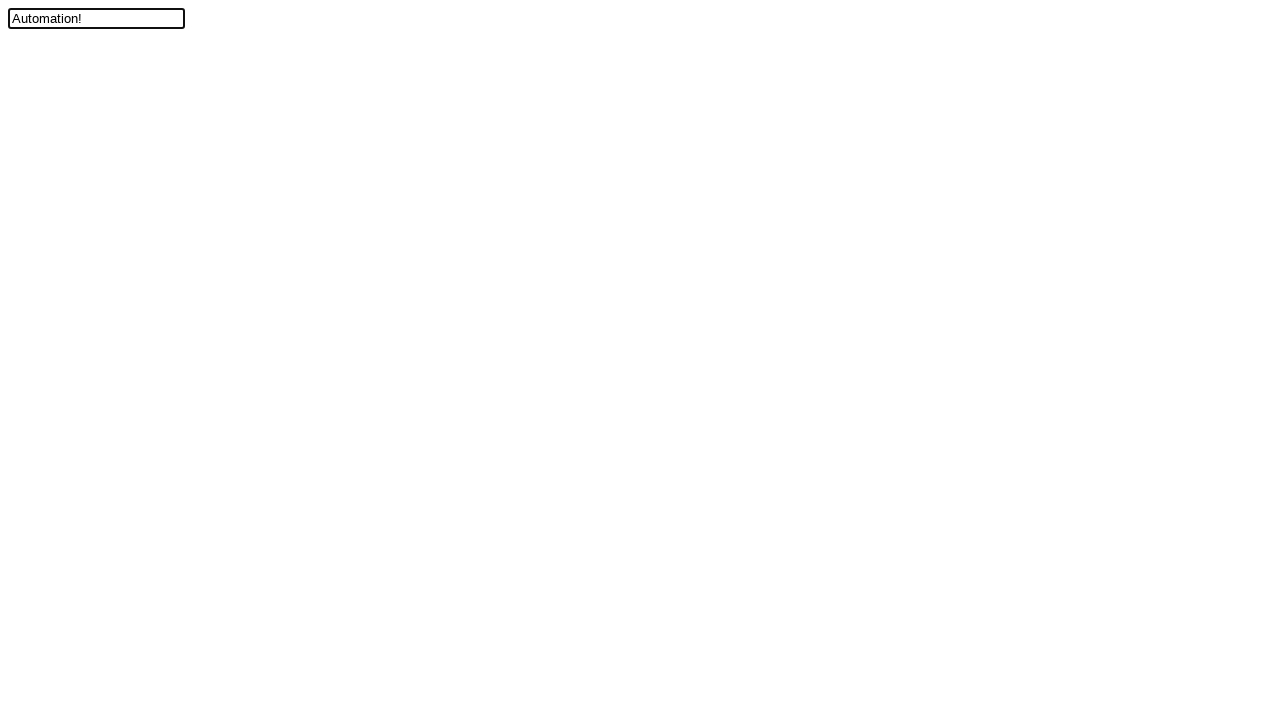

Pressed ArrowLeft to move cursor one position left
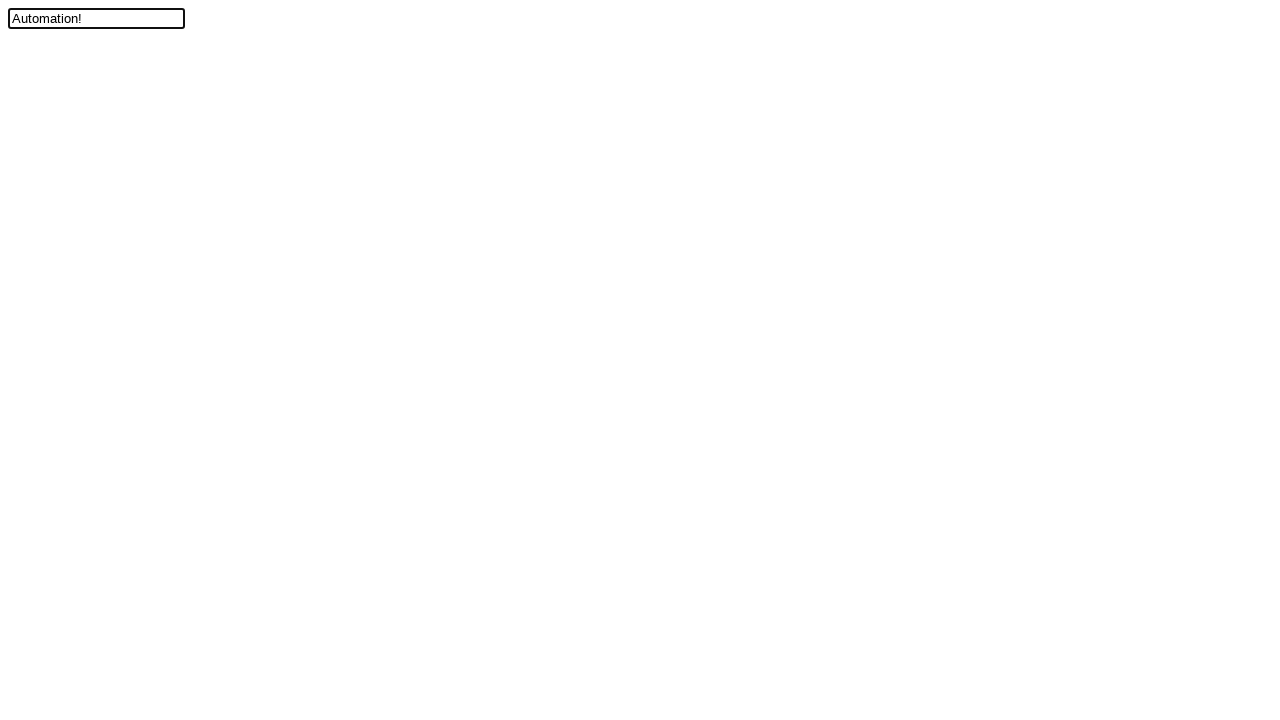

Pressed Shift key down
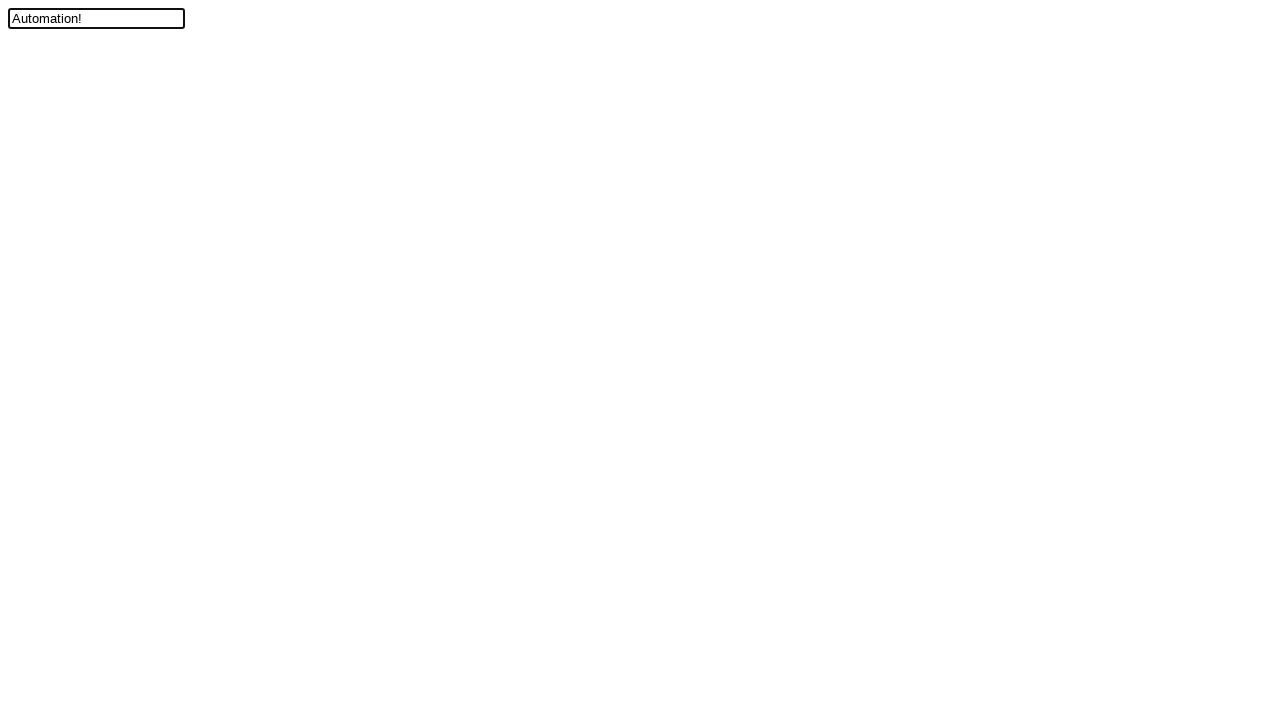

Pressed Home with Shift held to select text from cursor to start
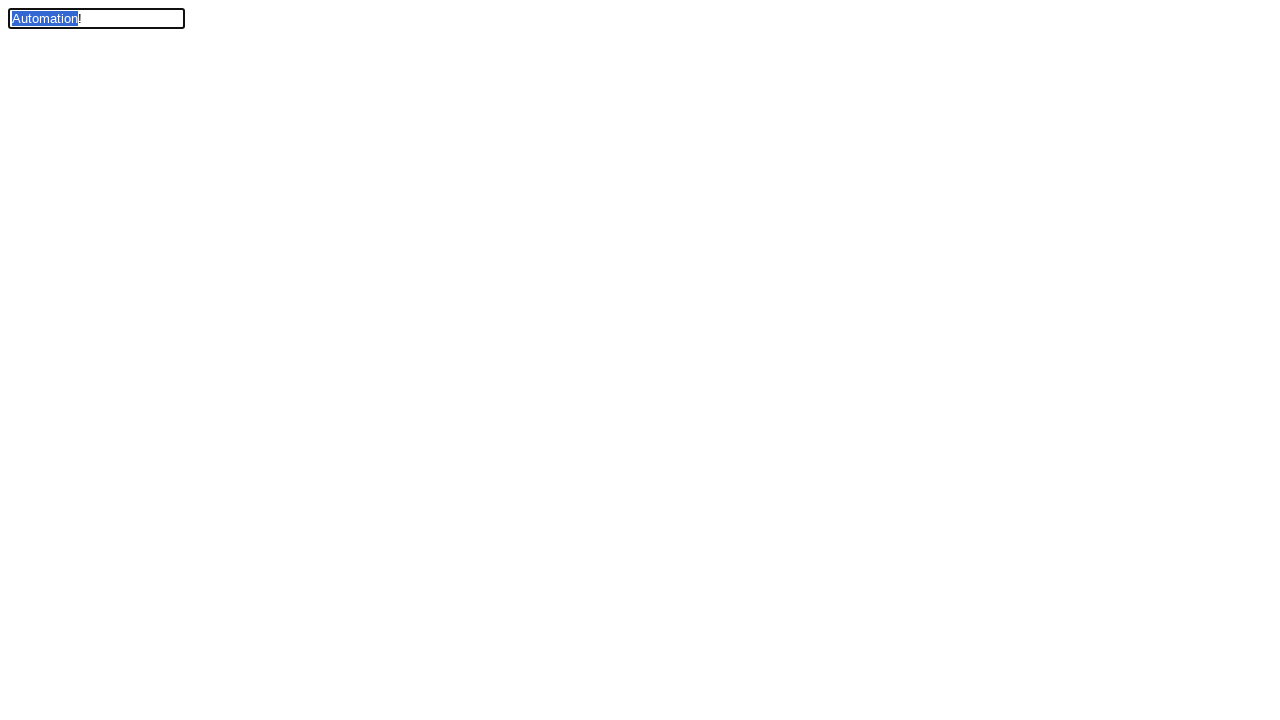

Released Shift key
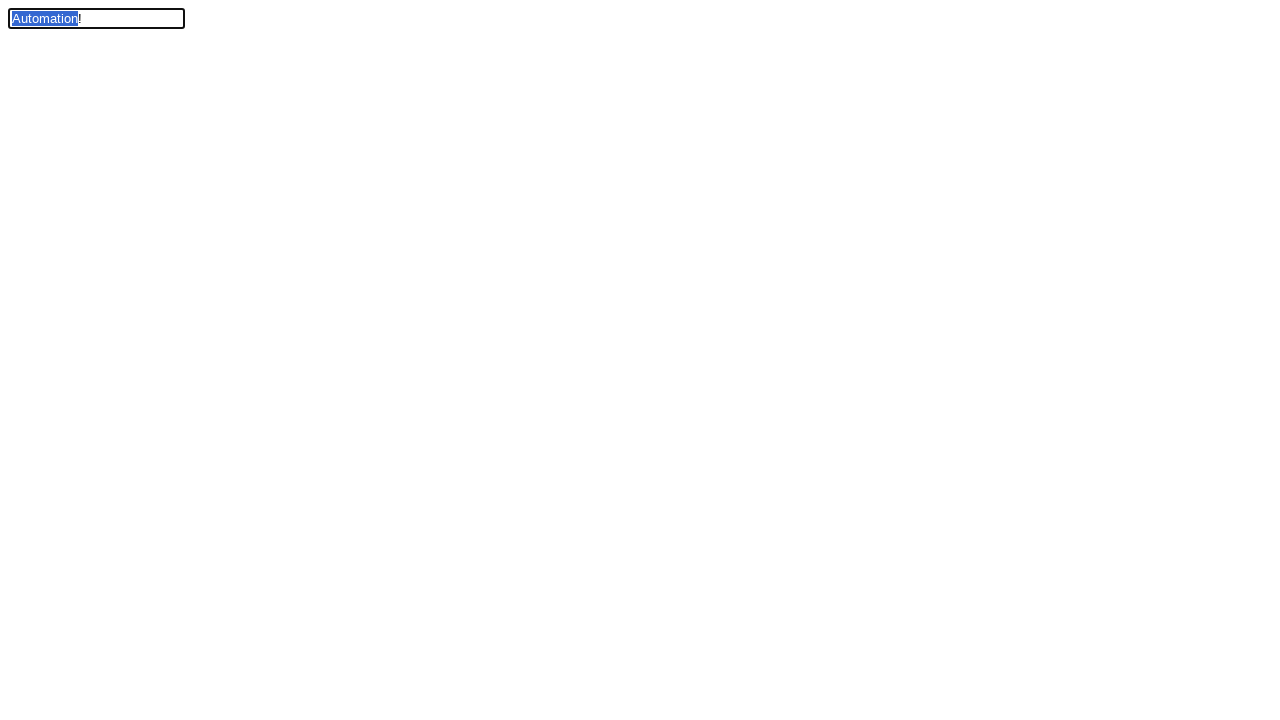

Pressed Control+X to cut selected text
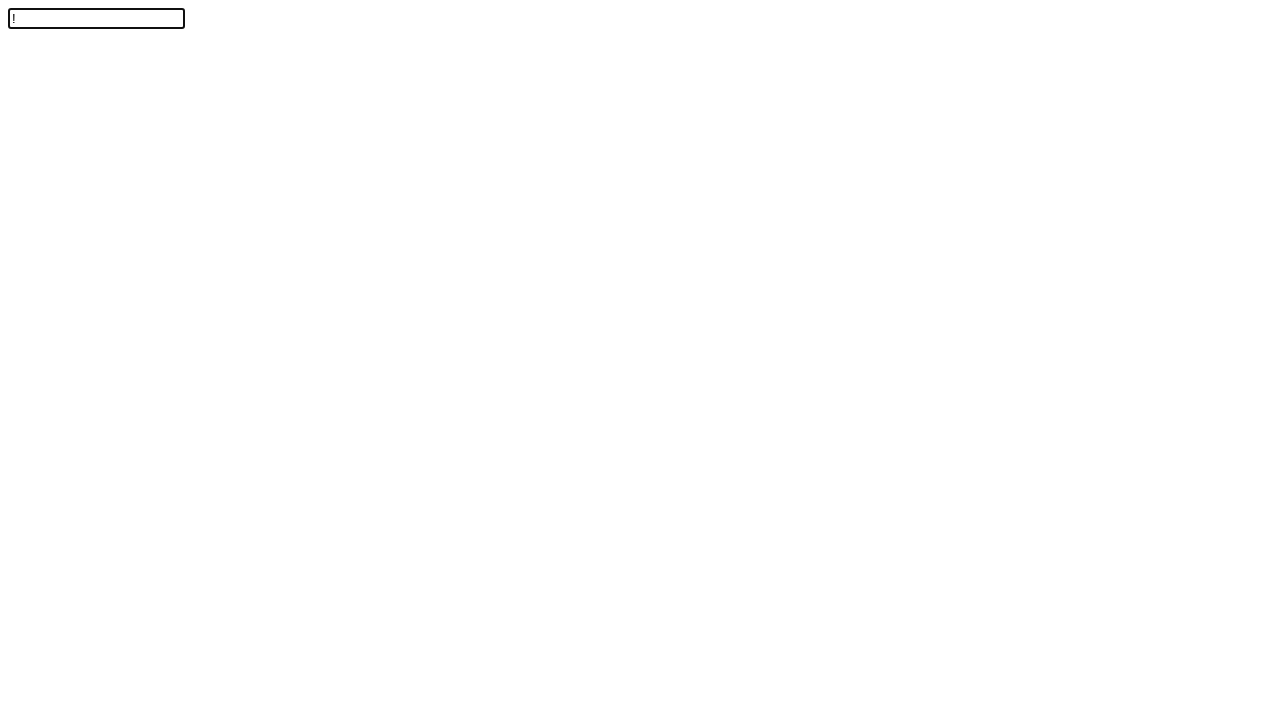

Pressed Control+V to paste text (first paste)
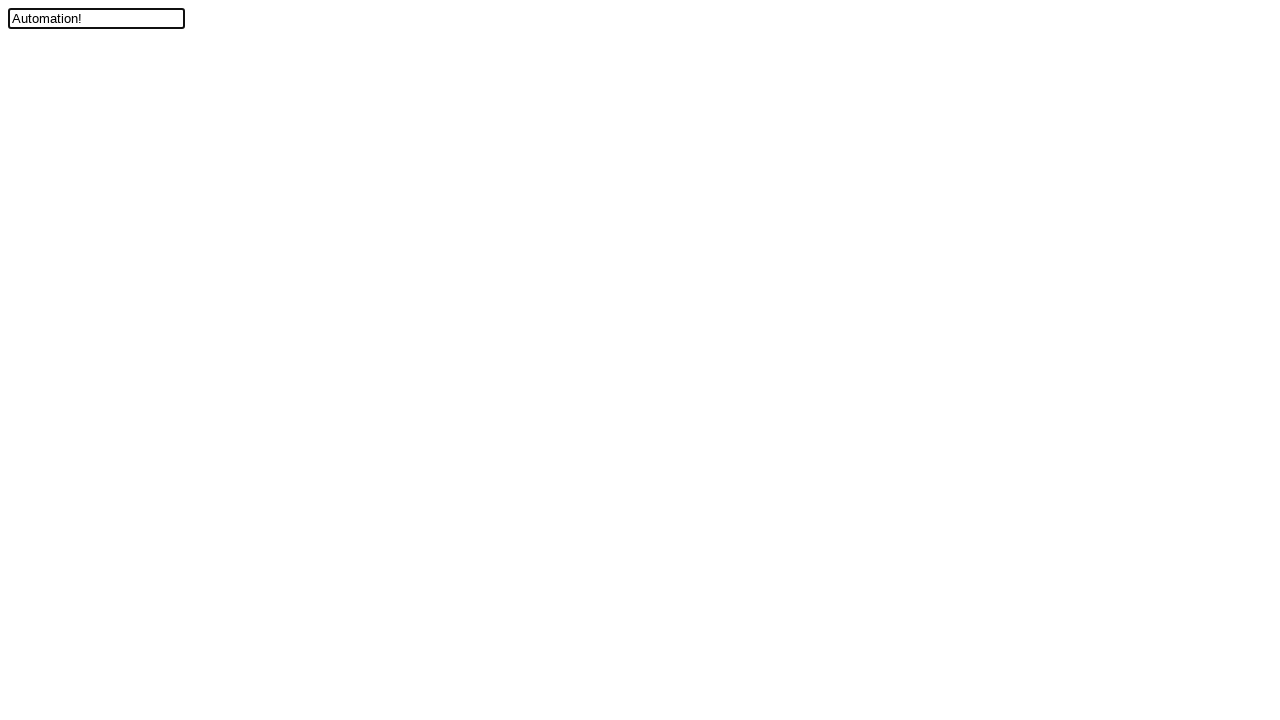

Pressed Control+V to paste text (second paste)
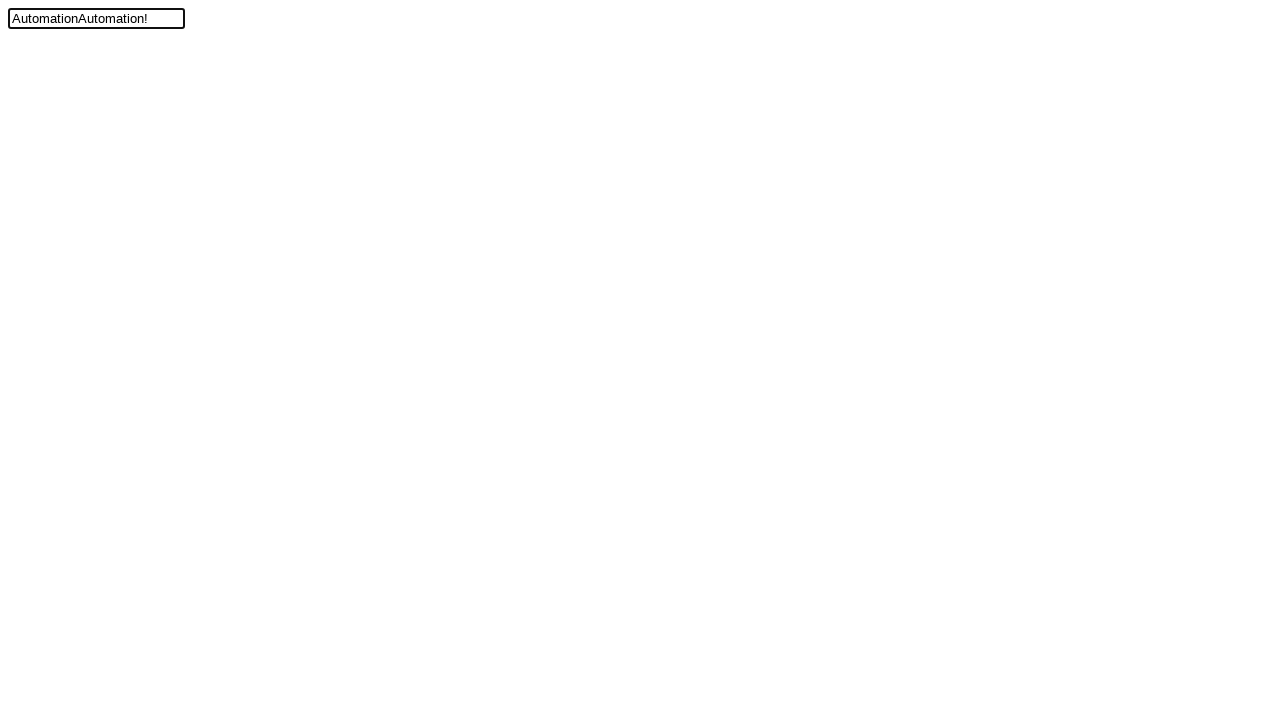

Verified text input contains 'AutomationAutomation!' after copy and paste operations
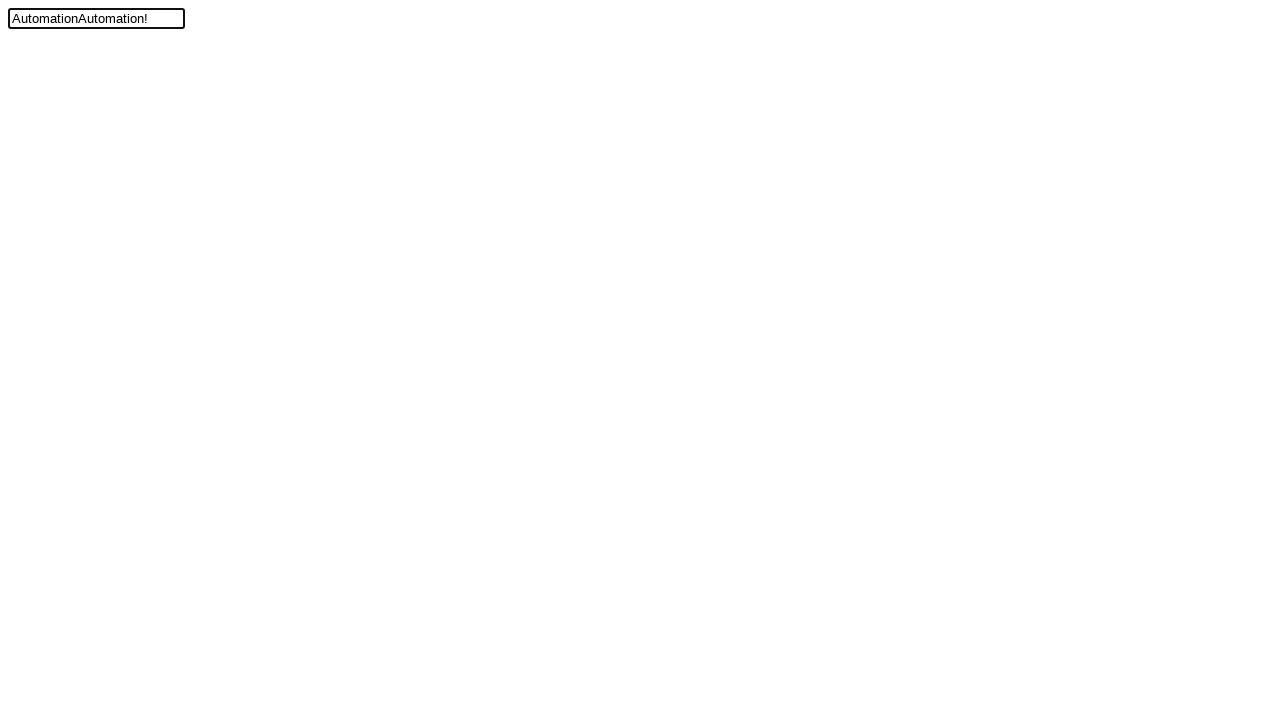

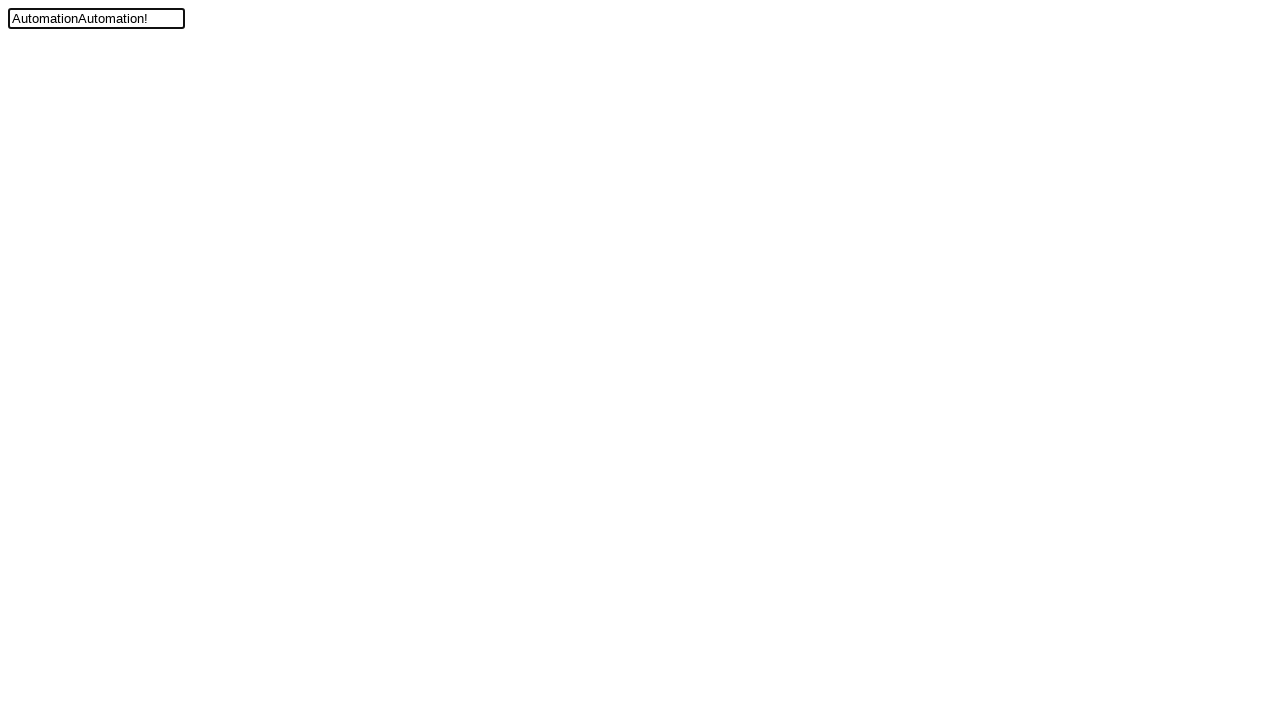